Navigates to the Selenium official website and maximizes the browser window to verify the page loads correctly.

Starting URL: https://www.selenium.dev/

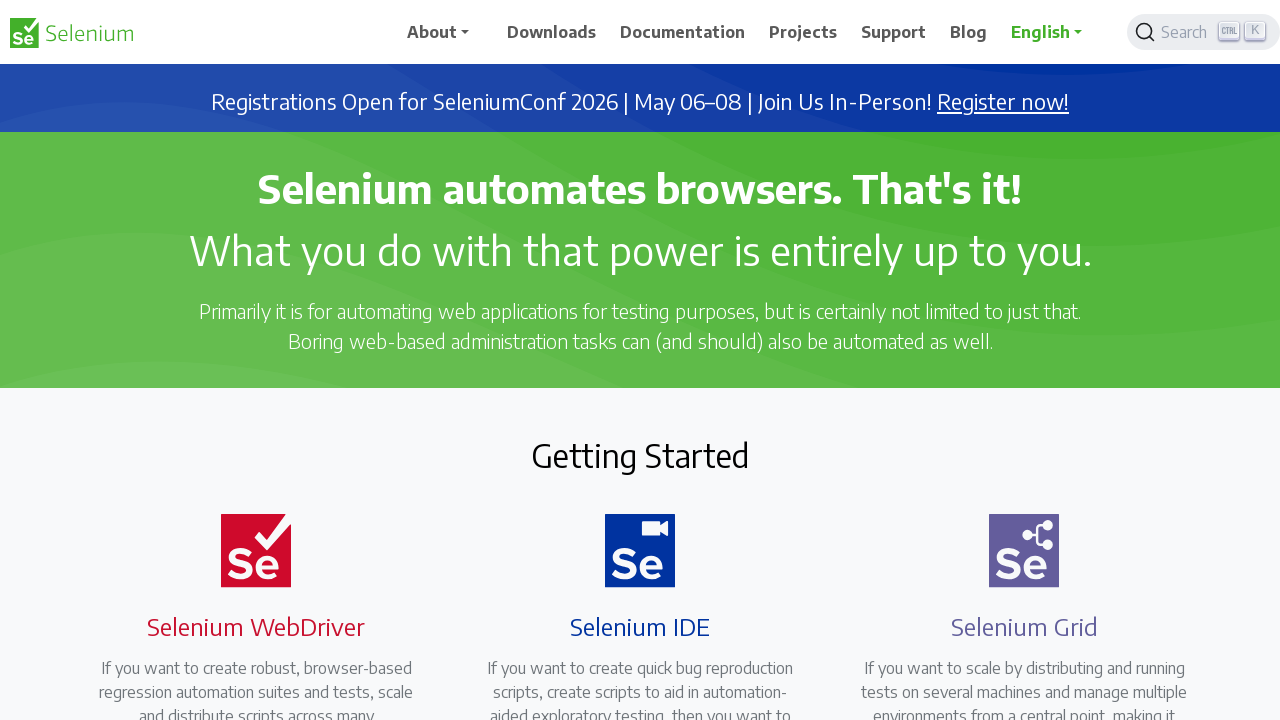

Set viewport to 1920x1080 to maximize browser window
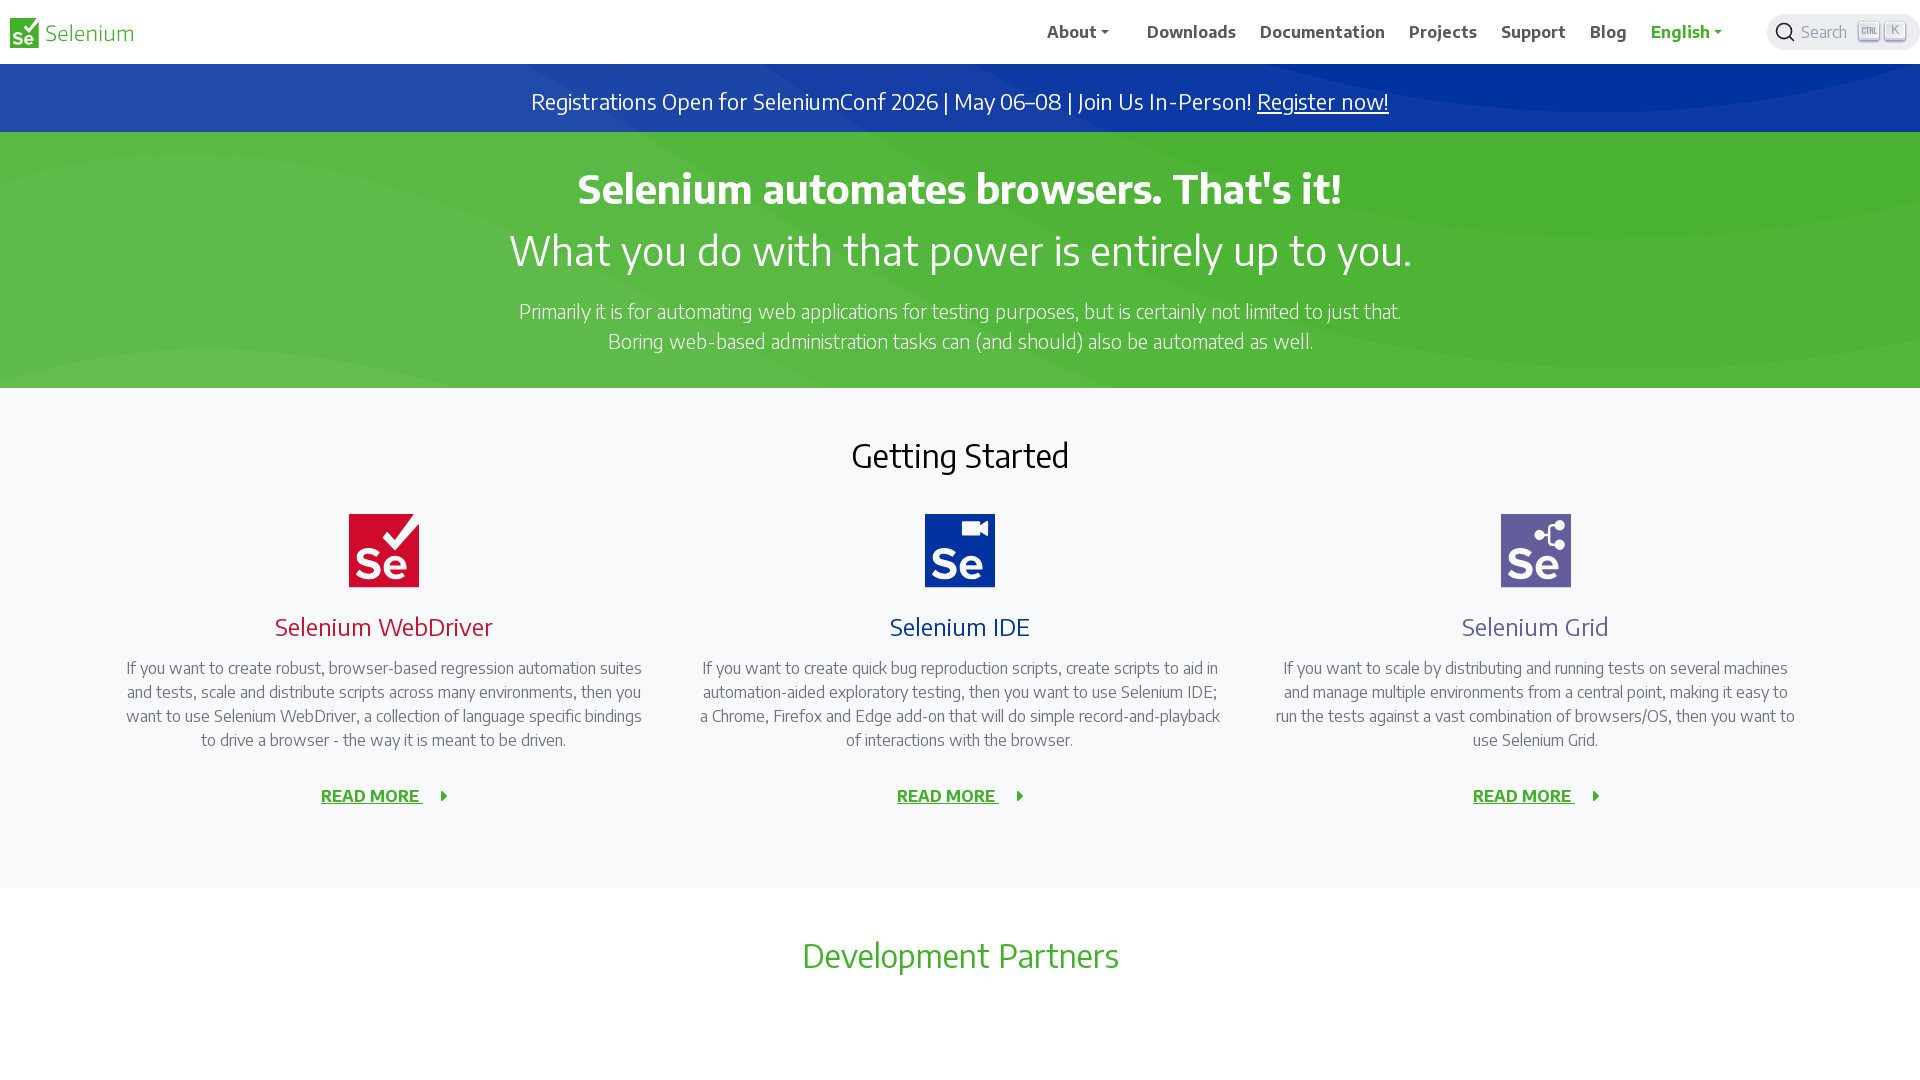

Selenium official website page loaded completely (domcontentloaded)
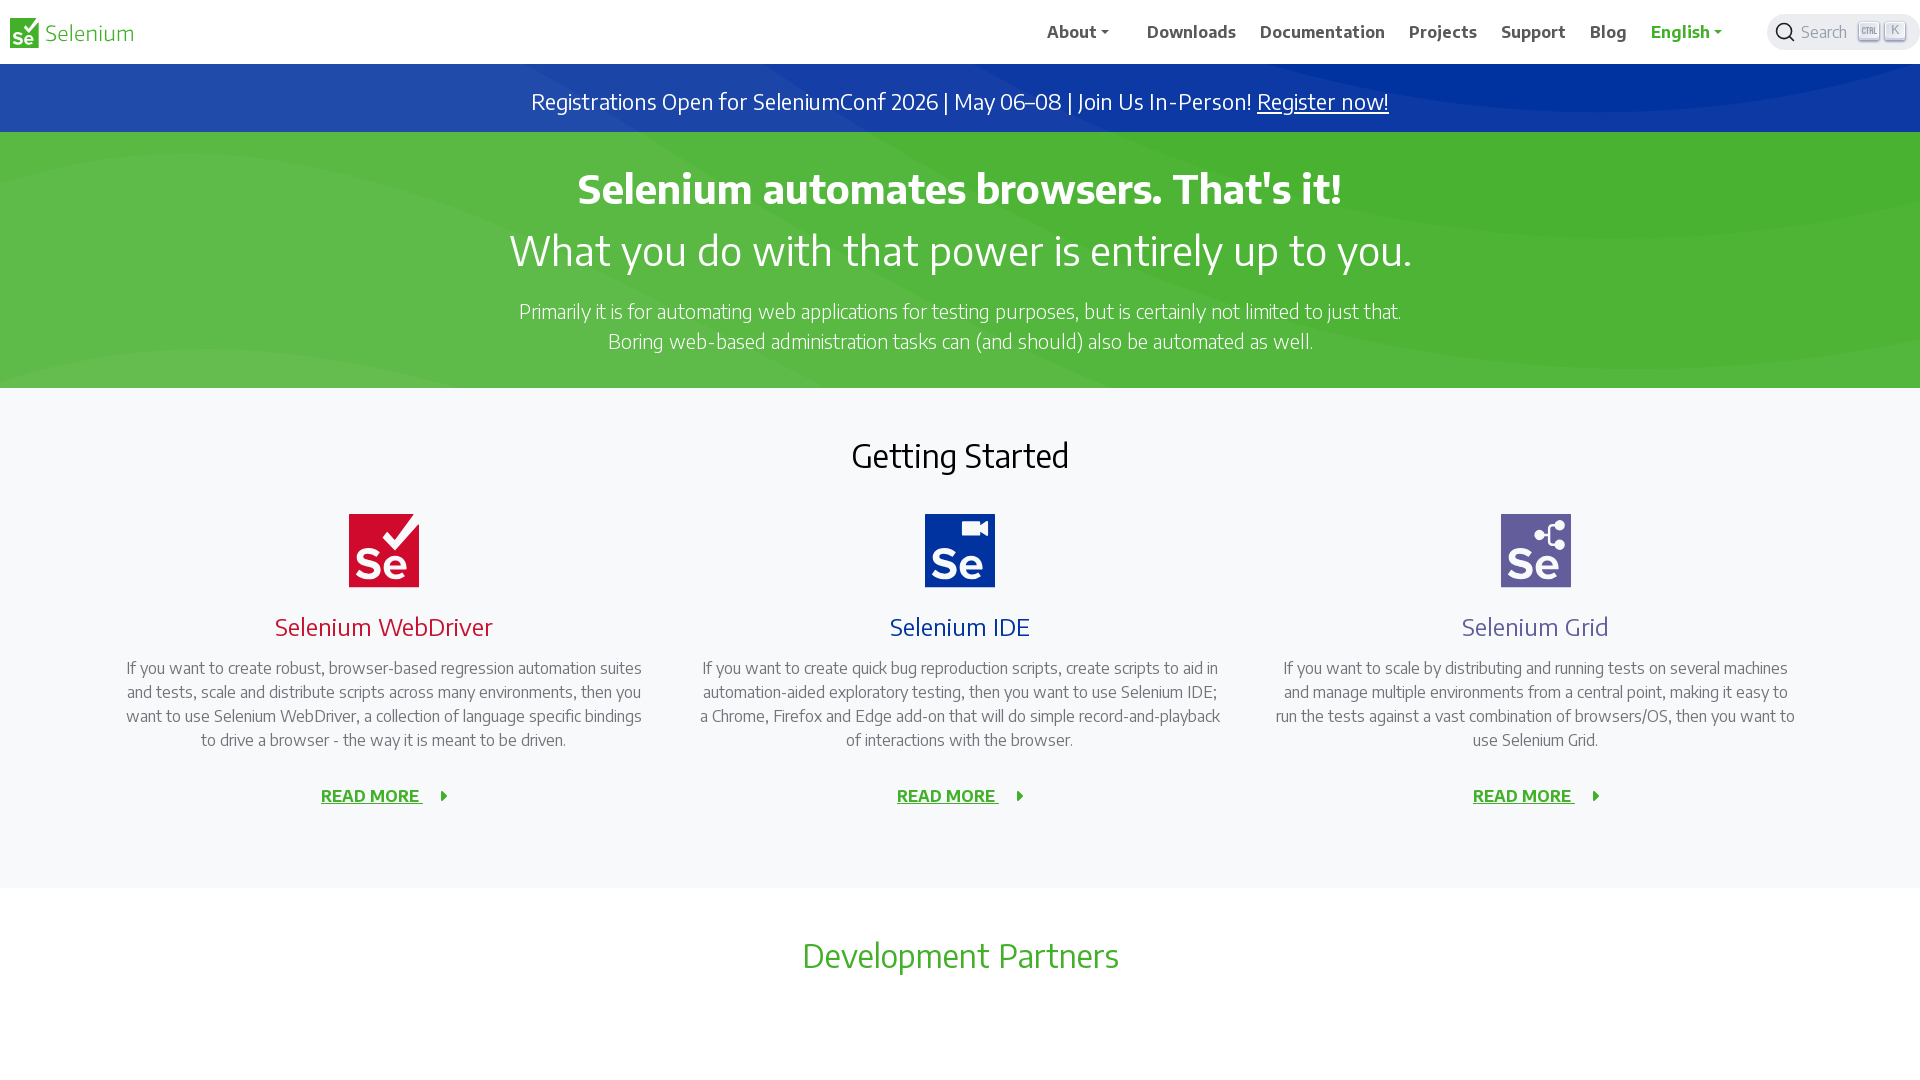

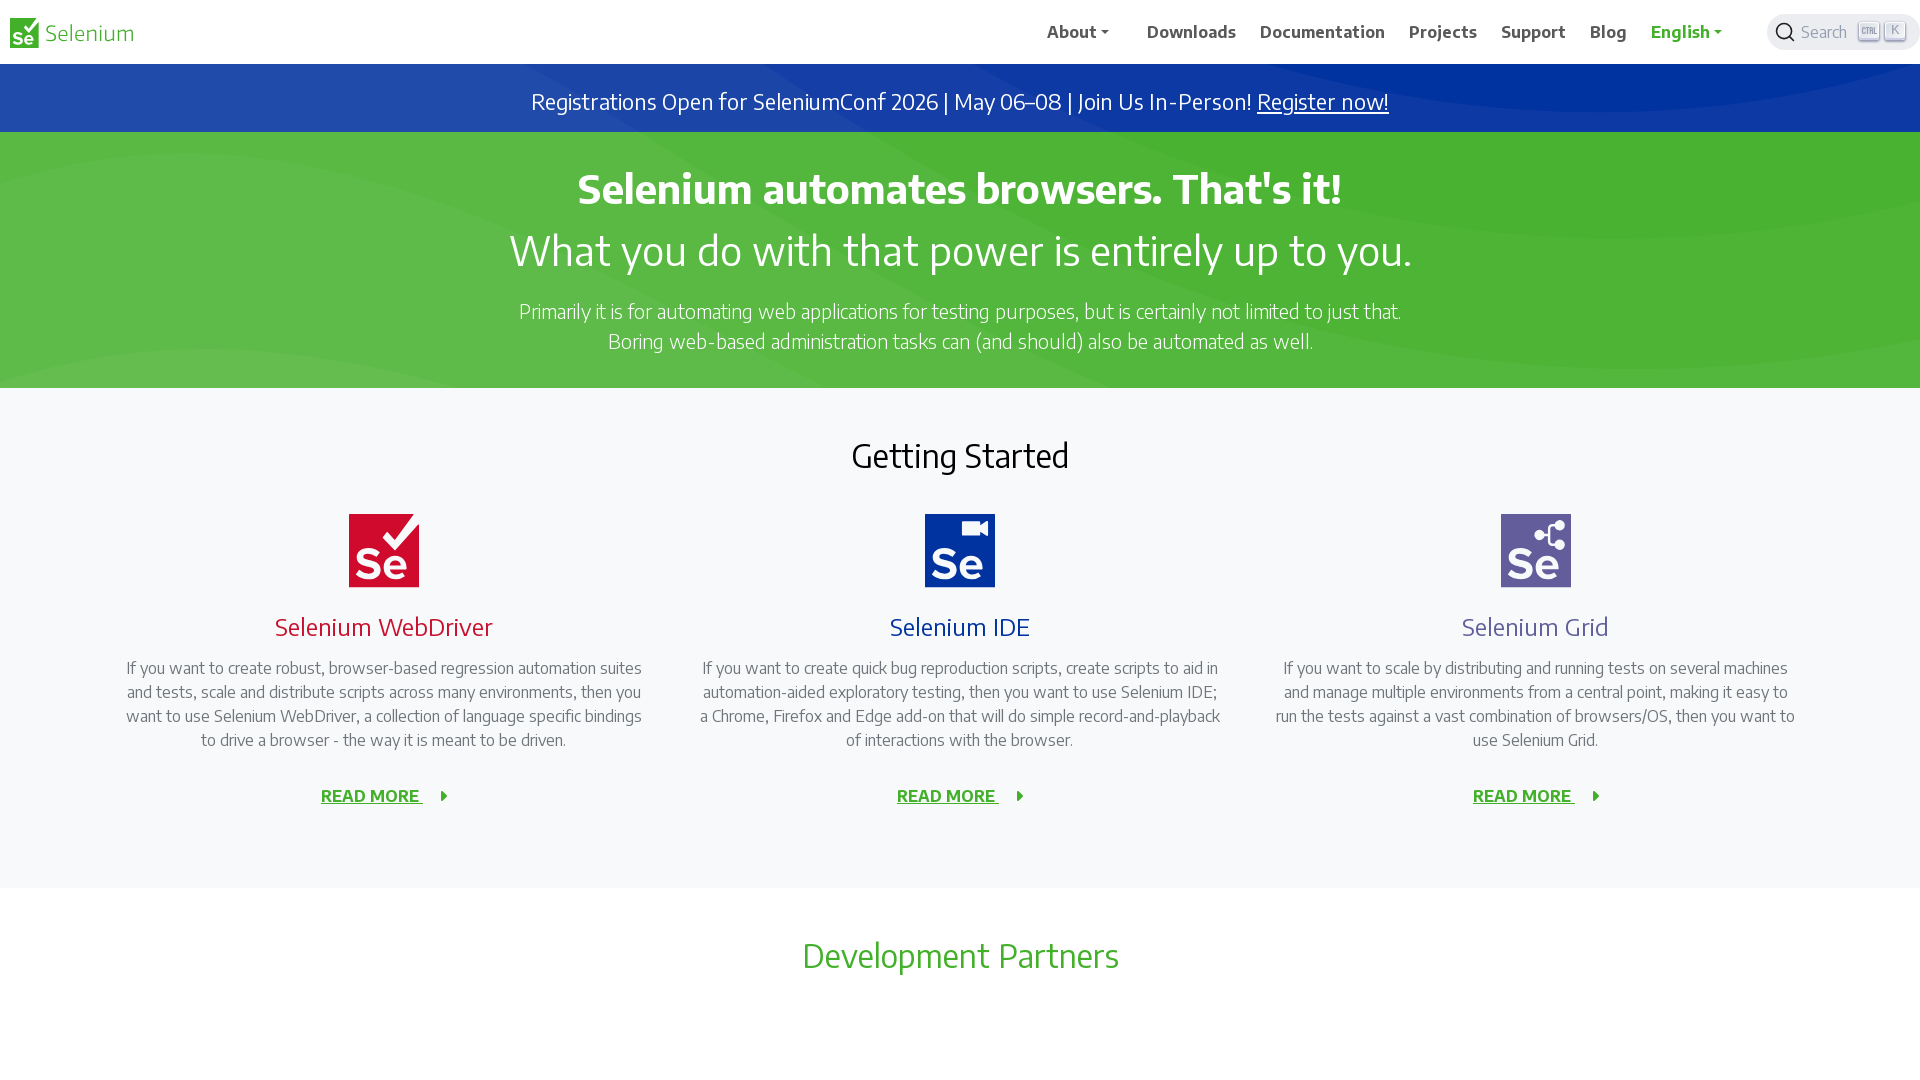